Navigates to an automation practice site, clicks on the Fake Landing Page link, and then clicks on View Courses button

Starting URL: https://ultimateqa.com/automation

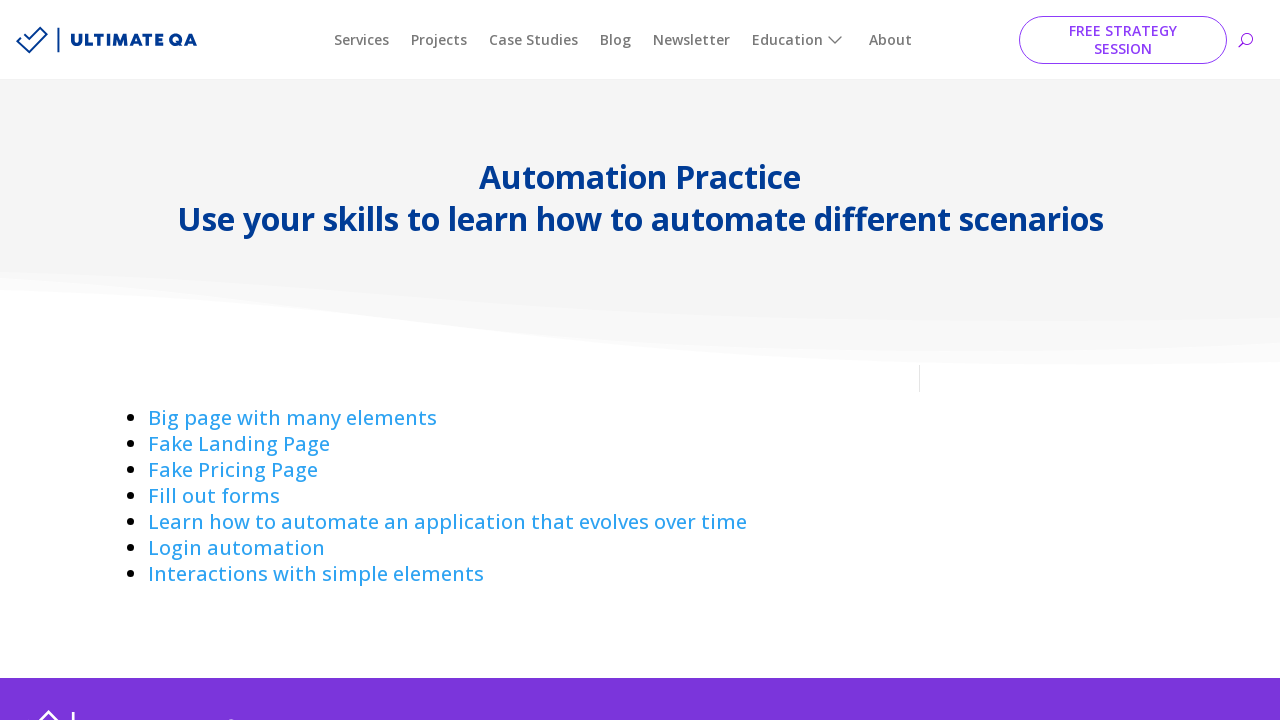

Waited for Fake Landing Page link to be visible
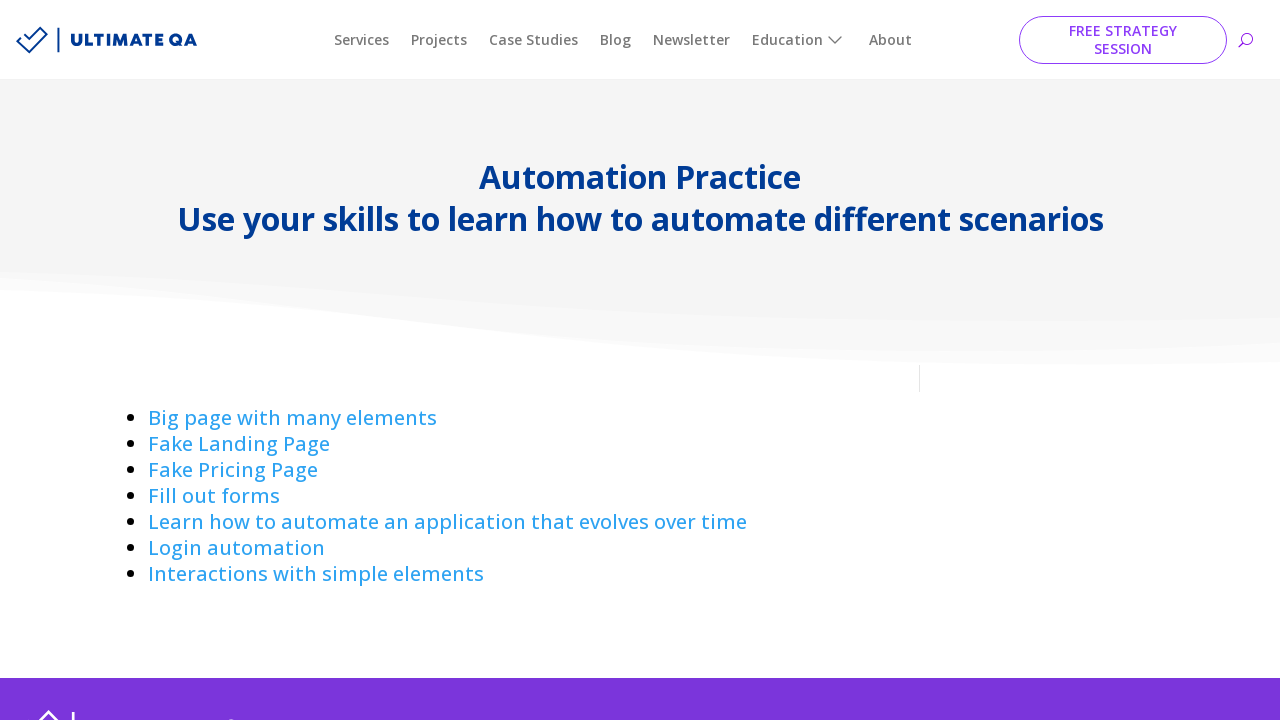

Pressed Enter on Fake Landing Page link on //a[normalize-space()='Fake Landing Page']
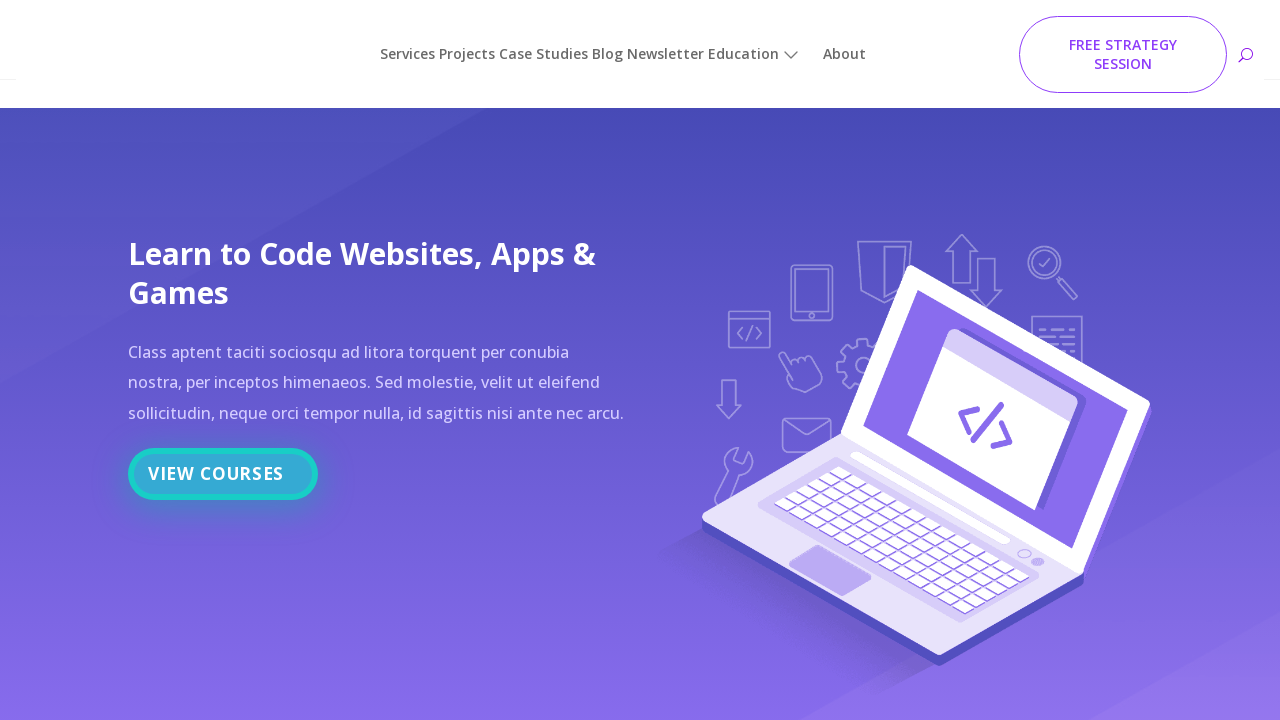

Waited for View Courses link to be visible
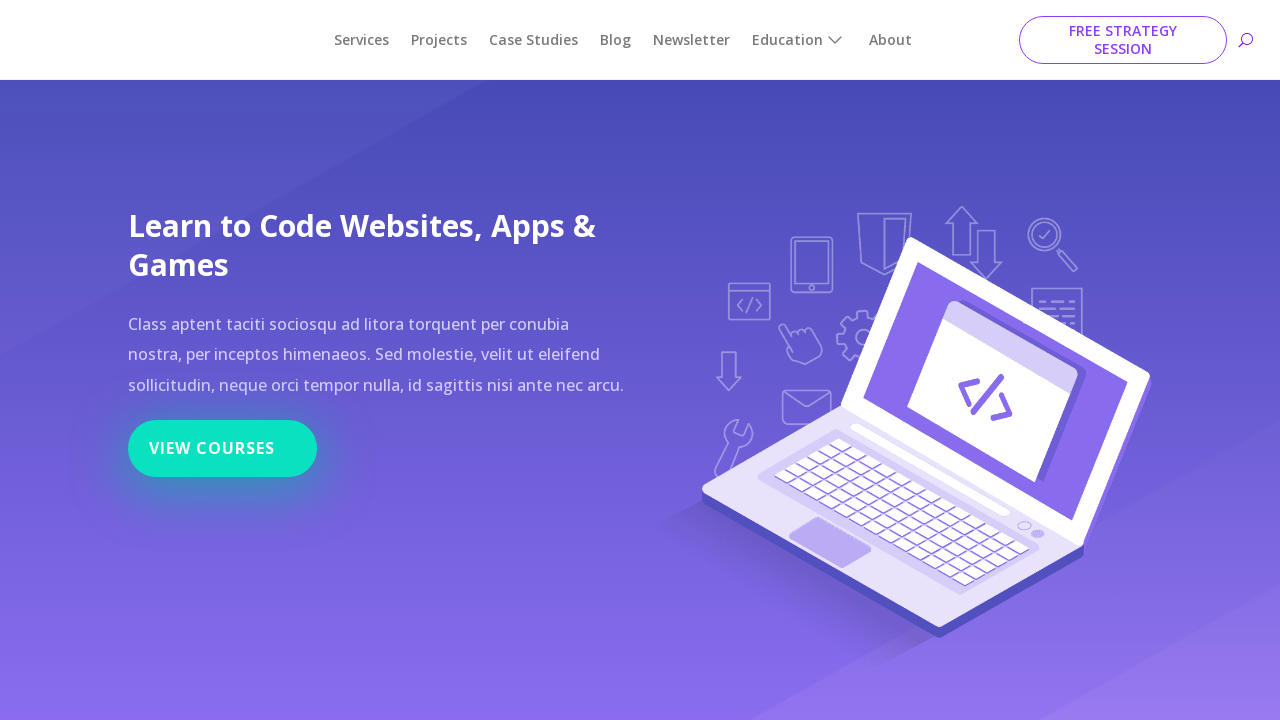

Pressed Enter on View Courses link on //a[normalize-space()='View Courses']
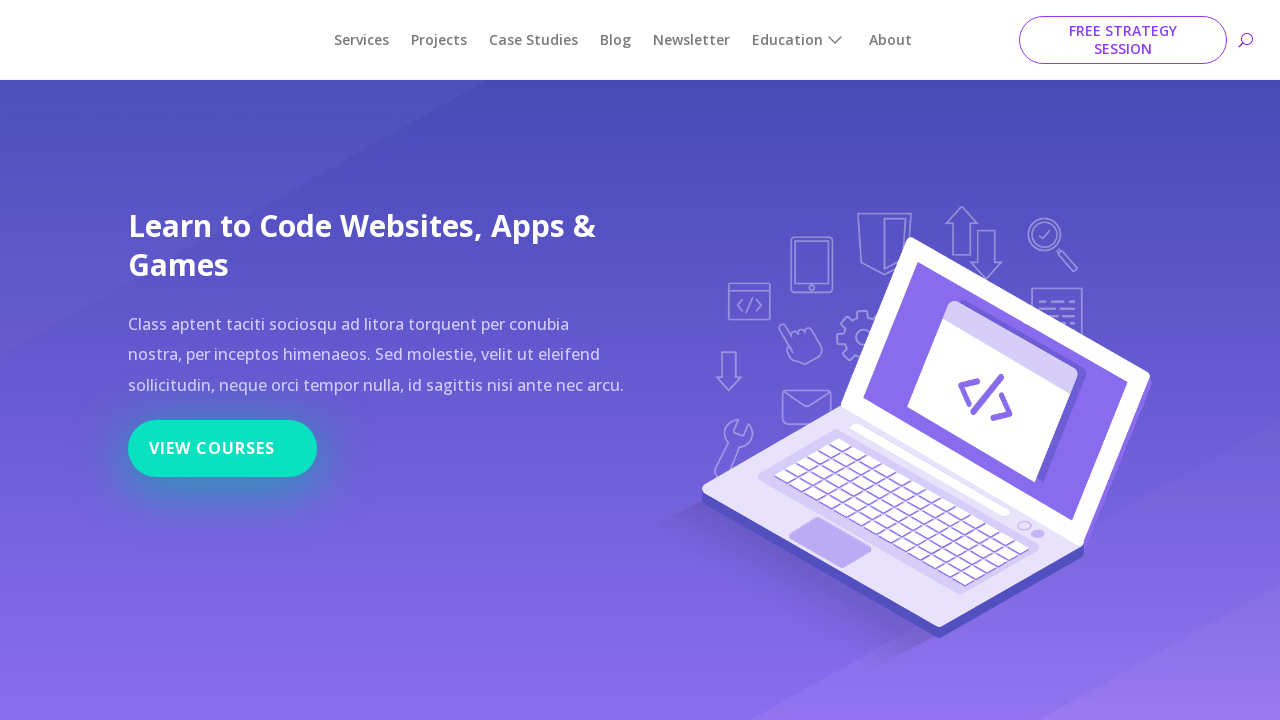

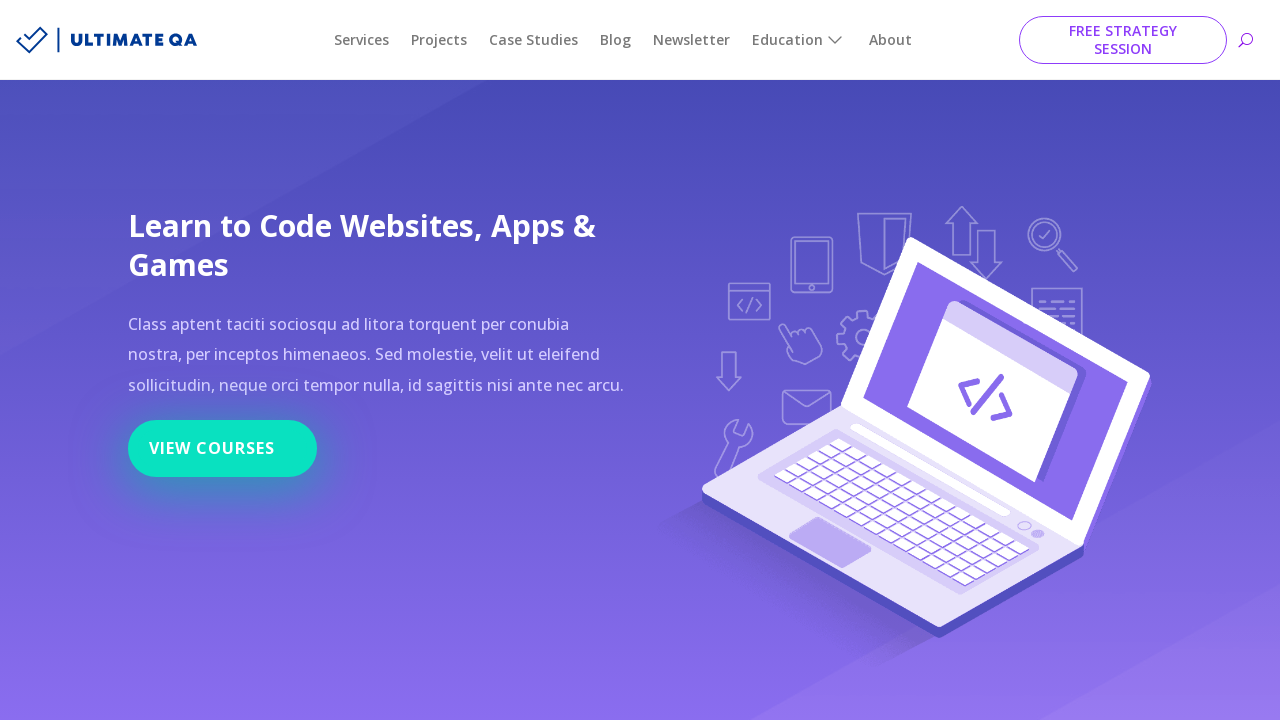